Tests selecting an option from a dropdown menu on Selenium's web form example page

Starting URL: https://www.selenium.dev/selenium/web/web-form.html

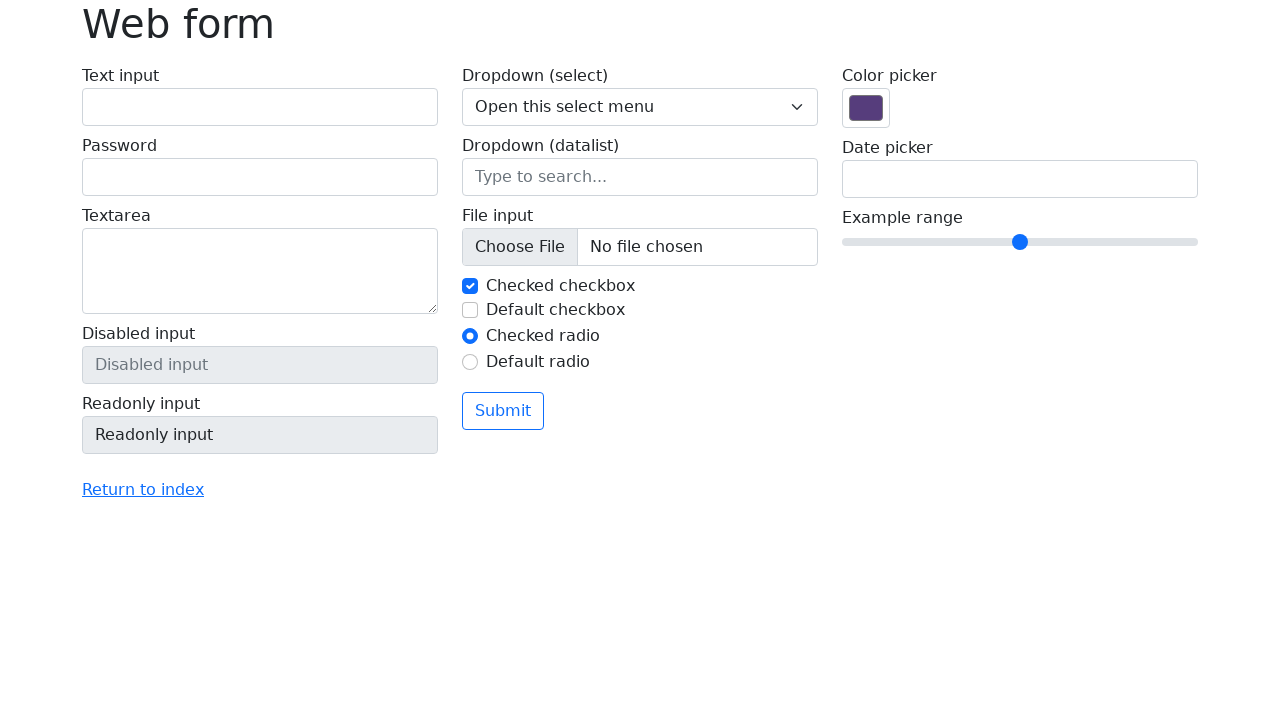

Navigated to Selenium web form example page
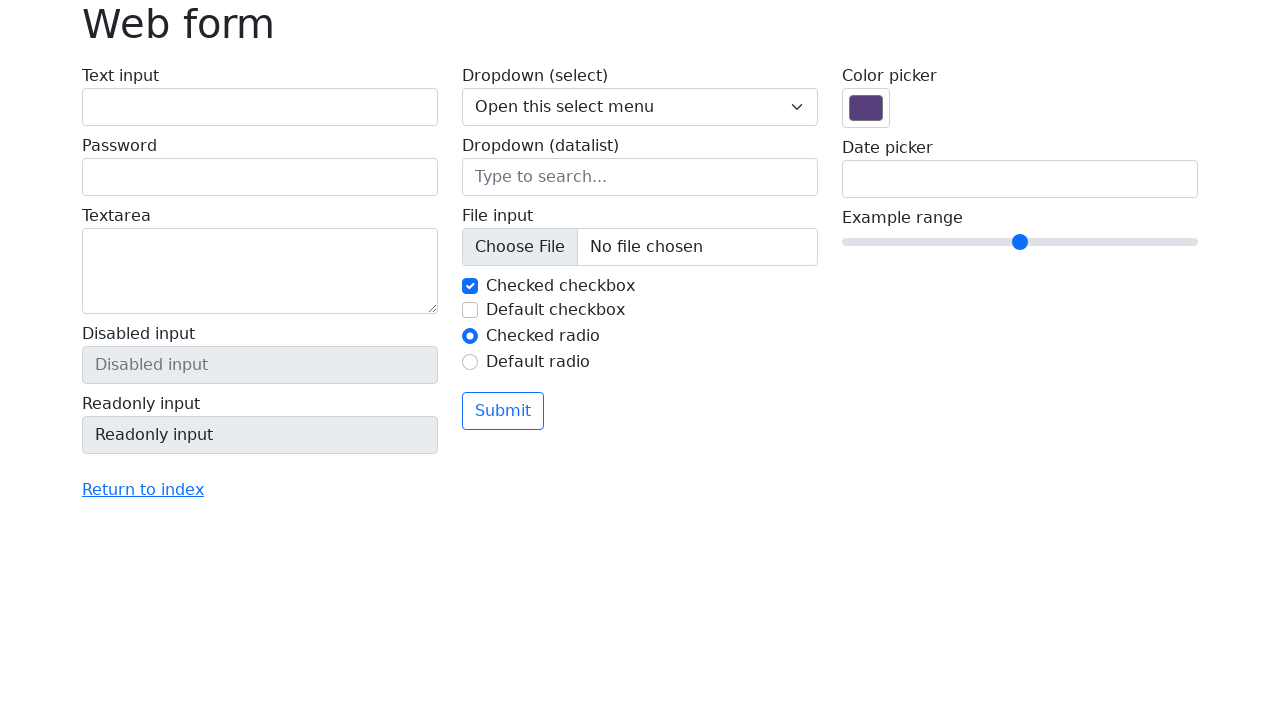

Selected option '2' from dropdown menu on select[name='my-select']
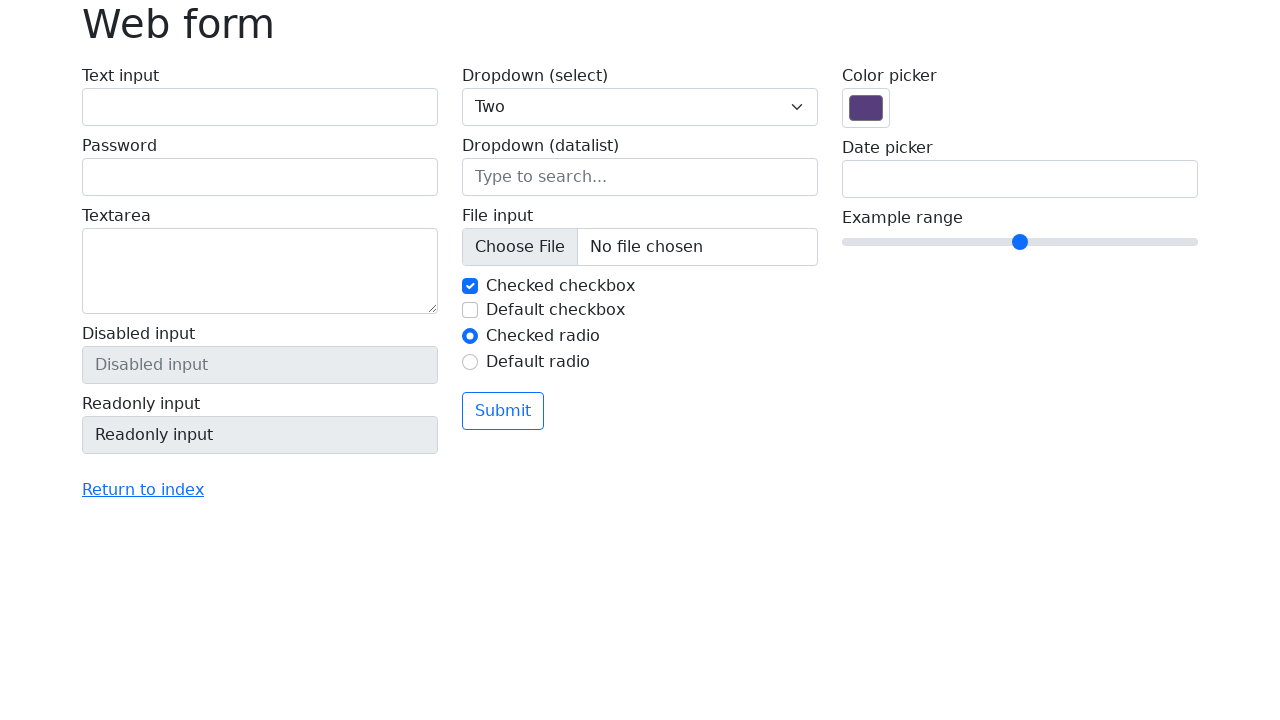

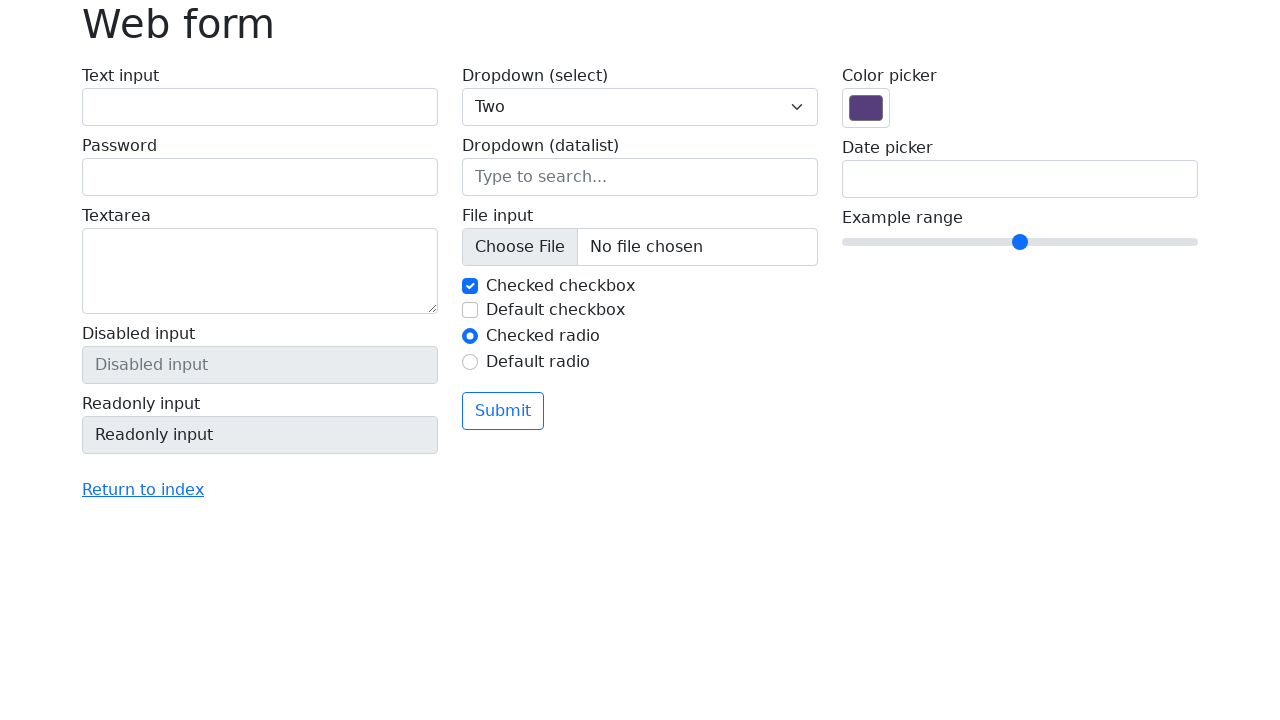